Tests that the Clear completed button displays correct text when items are completed

Starting URL: https://demo.playwright.dev/todomvc

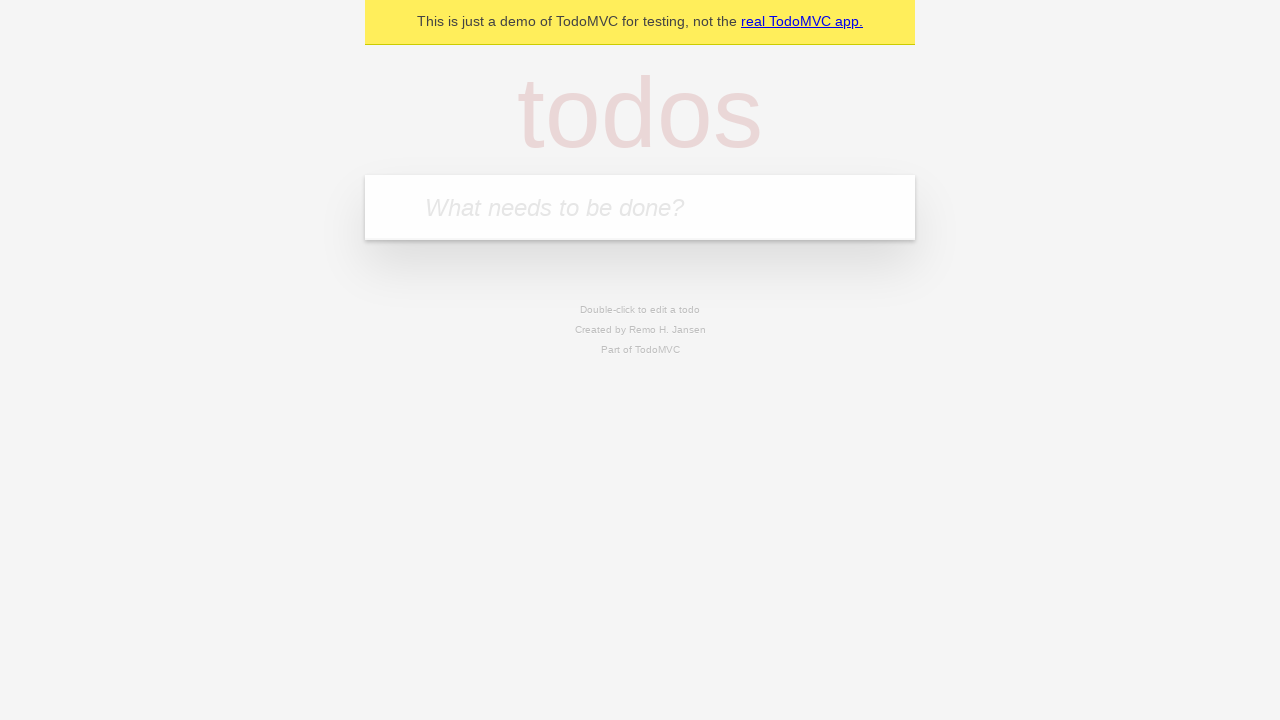

Filled todo input with 'buy some cheese' on internal:attr=[placeholder="What needs to be done?"i]
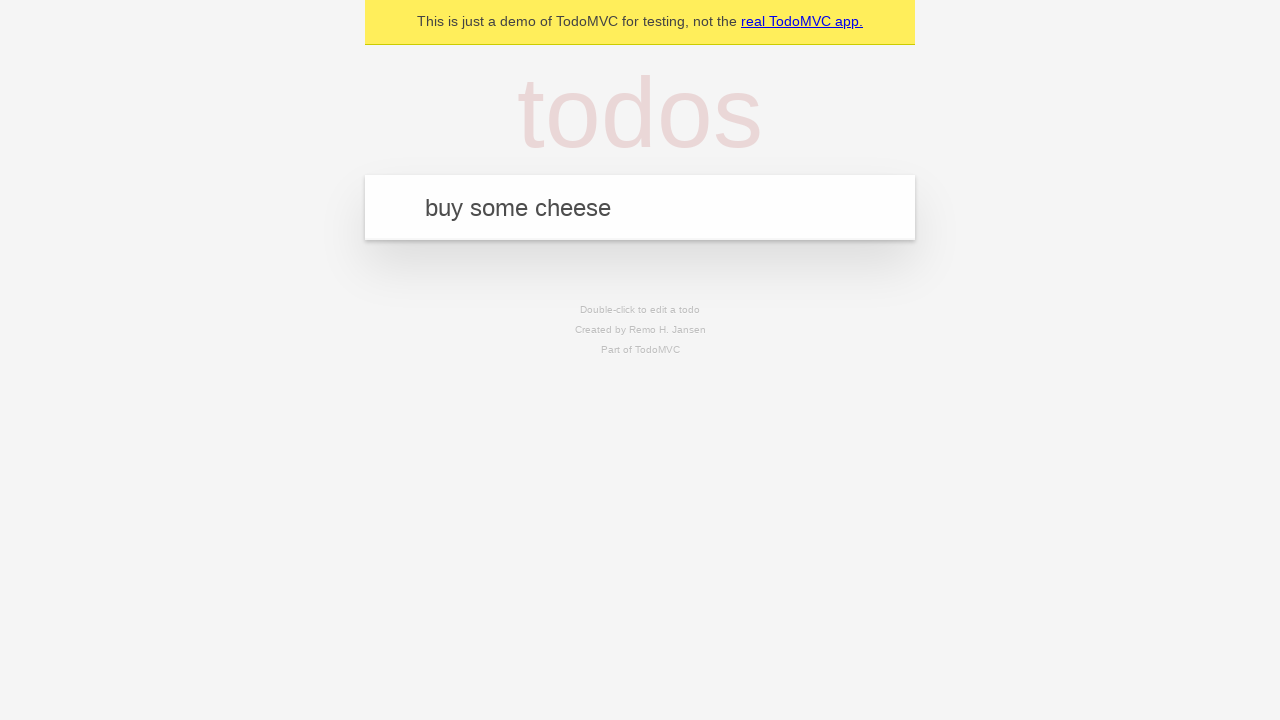

Pressed Enter to add first todo on internal:attr=[placeholder="What needs to be done?"i]
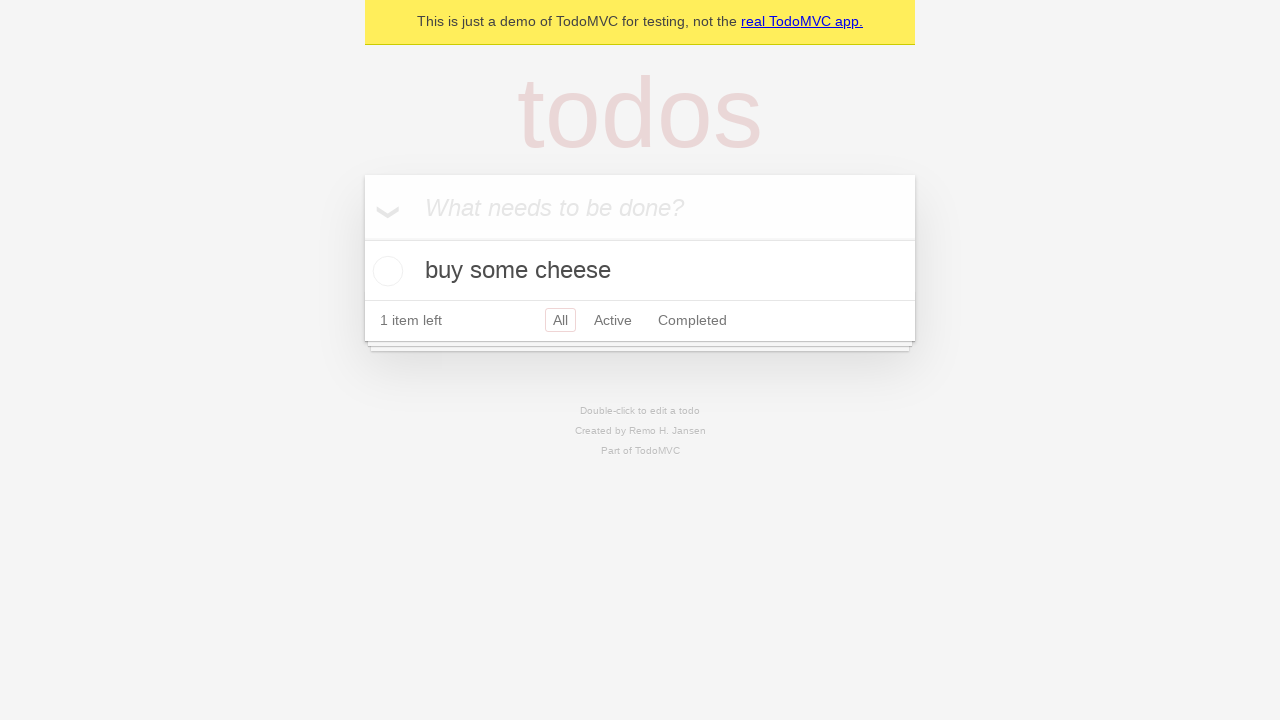

Filled todo input with 'feed the cat' on internal:attr=[placeholder="What needs to be done?"i]
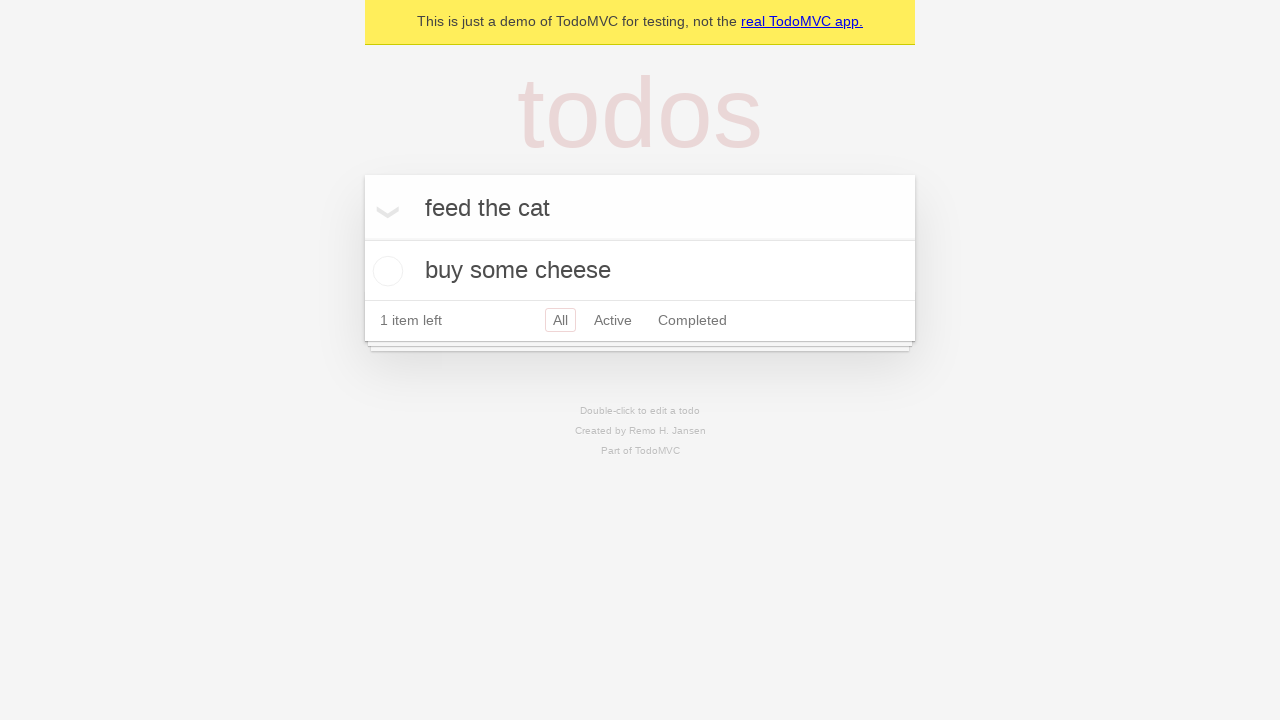

Pressed Enter to add second todo on internal:attr=[placeholder="What needs to be done?"i]
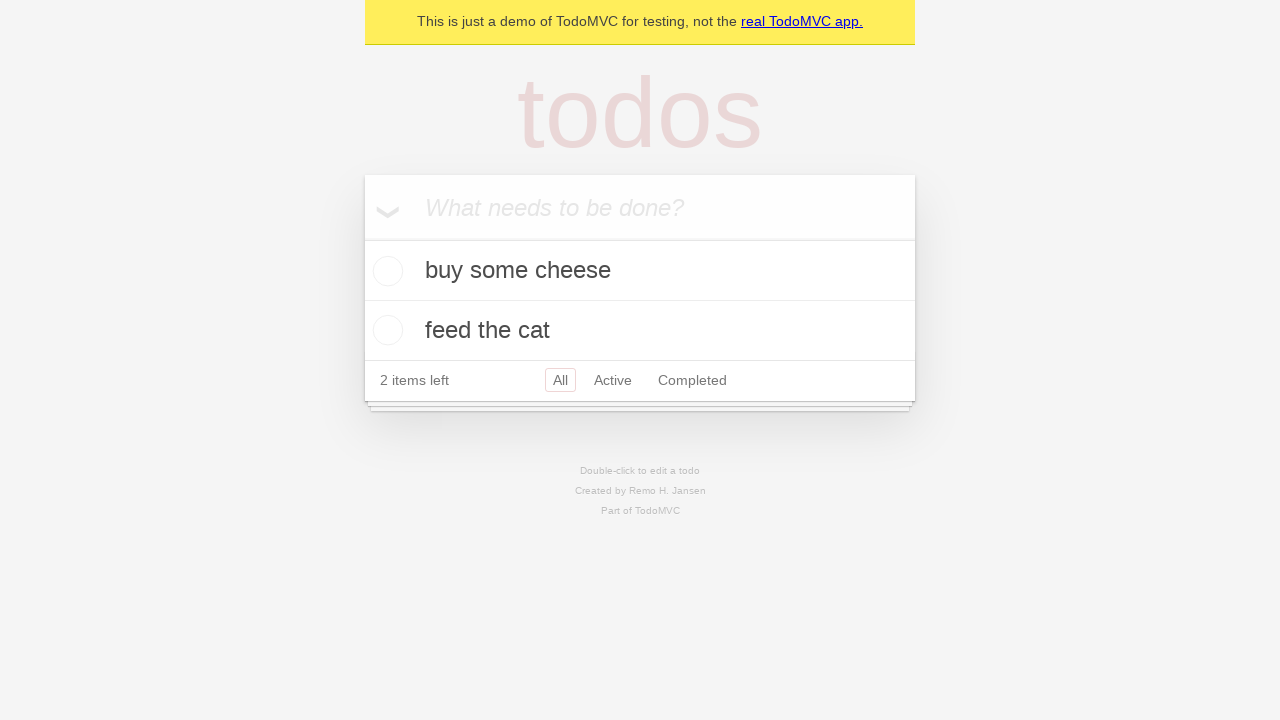

Filled todo input with 'book a doctors appointment' on internal:attr=[placeholder="What needs to be done?"i]
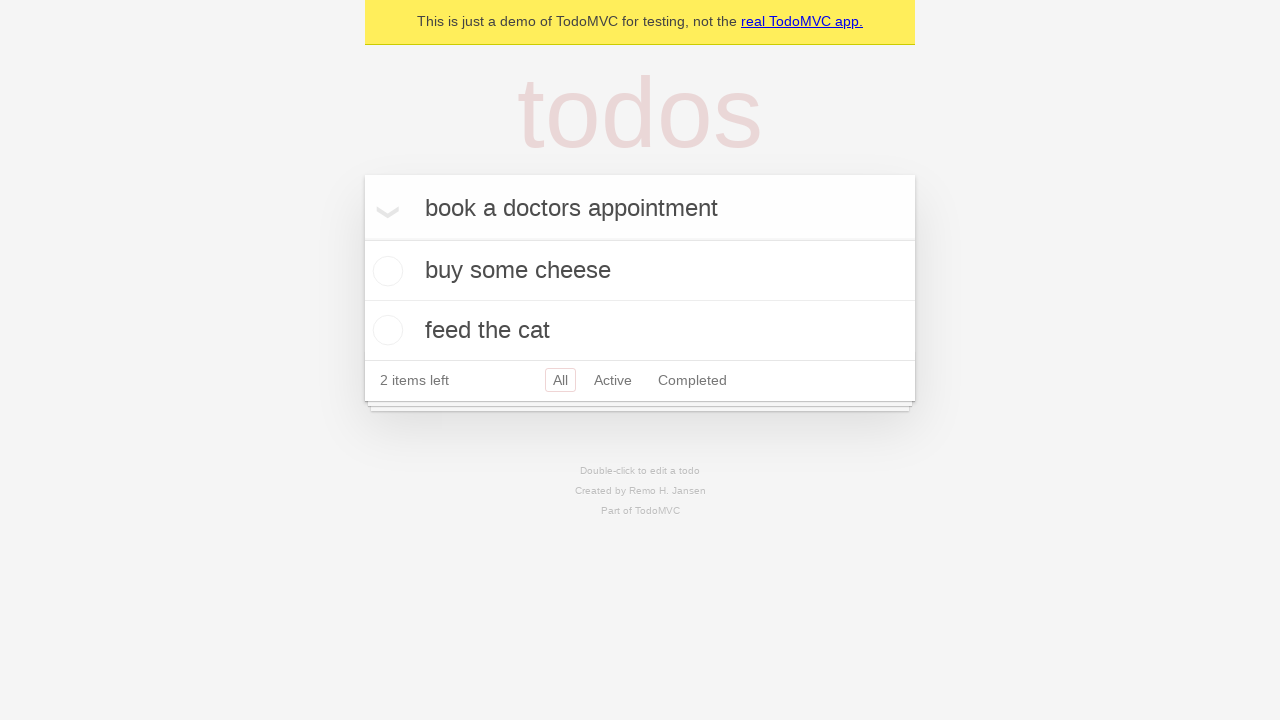

Pressed Enter to add third todo on internal:attr=[placeholder="What needs to be done?"i]
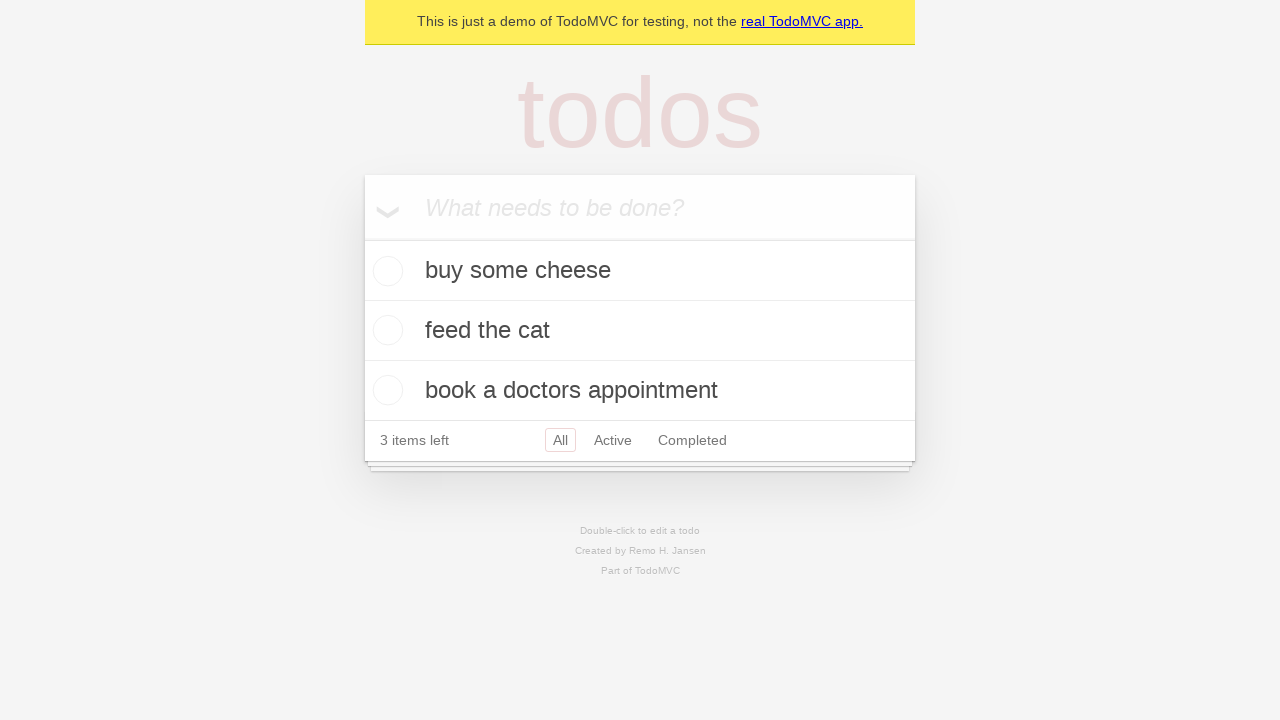

Waited for third todo item to appear
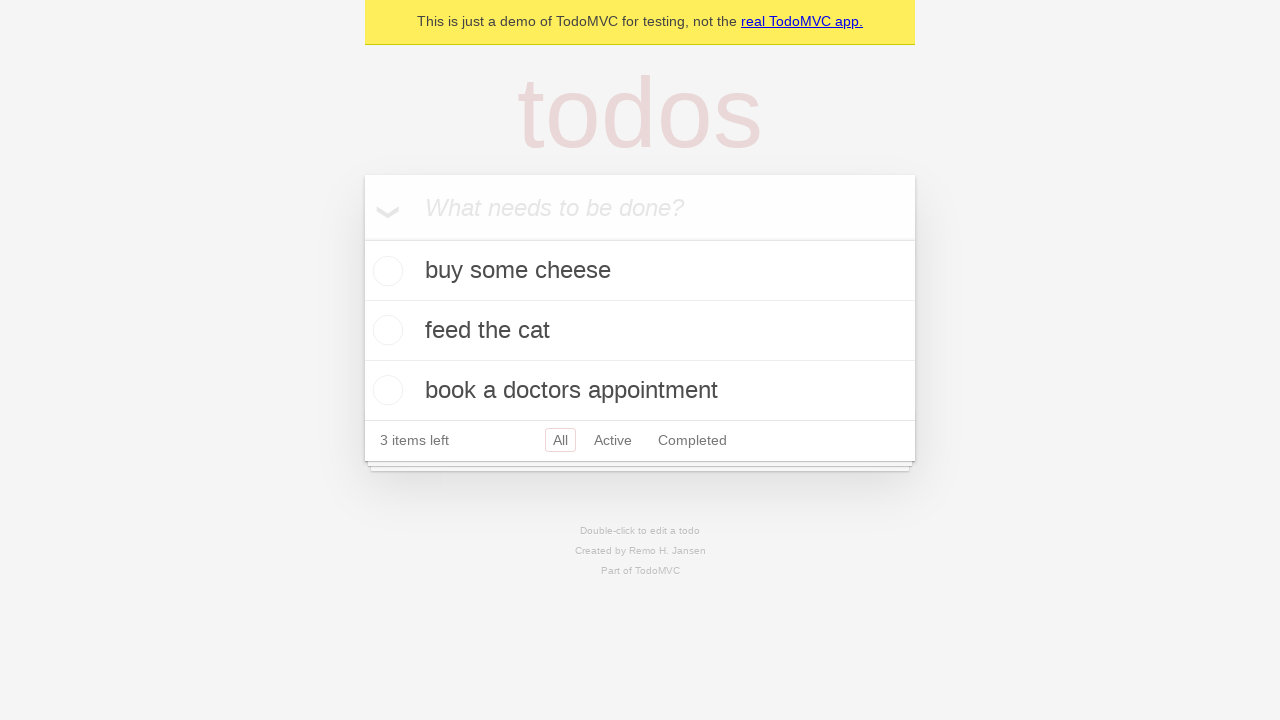

Checked the first todo item as completed at (385, 271) on .todo-list li .toggle >> nth=0
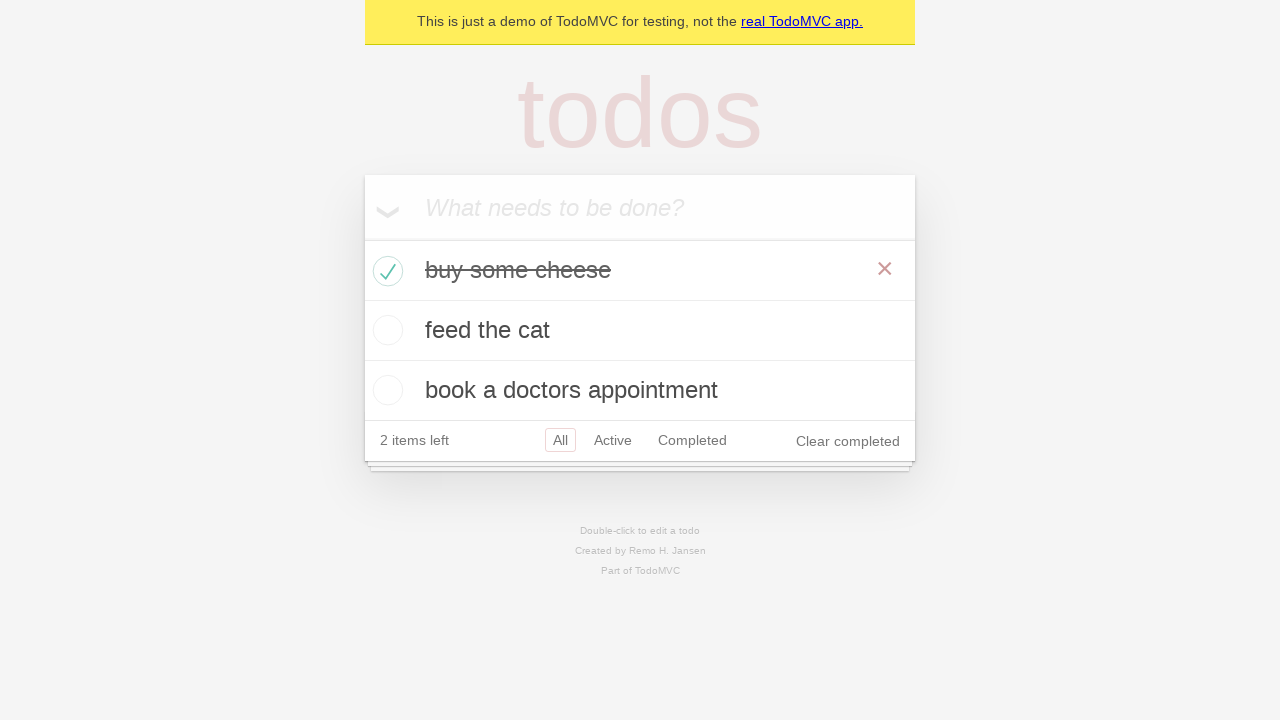

Waited for 'Clear completed' button to appear
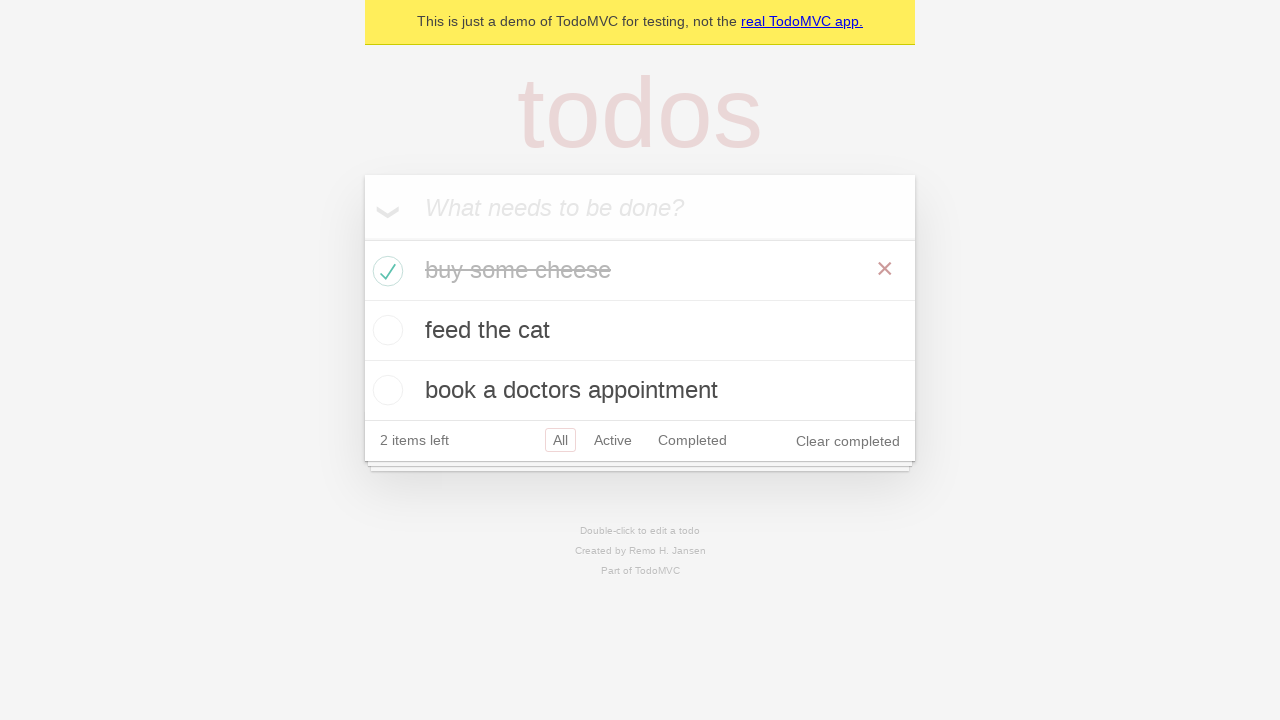

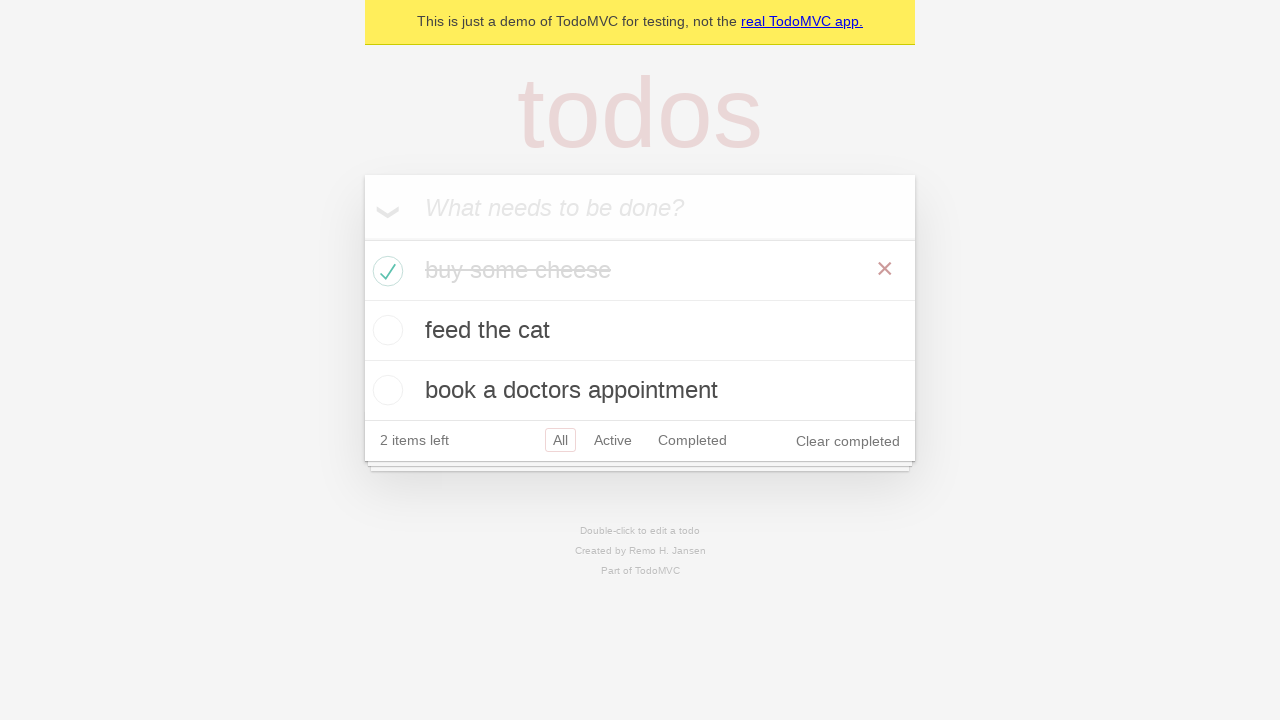